Tests registration form validation by submitting empty fields and verifying that appropriate error messages are displayed for all required fields.

Starting URL: https://alada.vn/tai-khoan/dang-ky.html

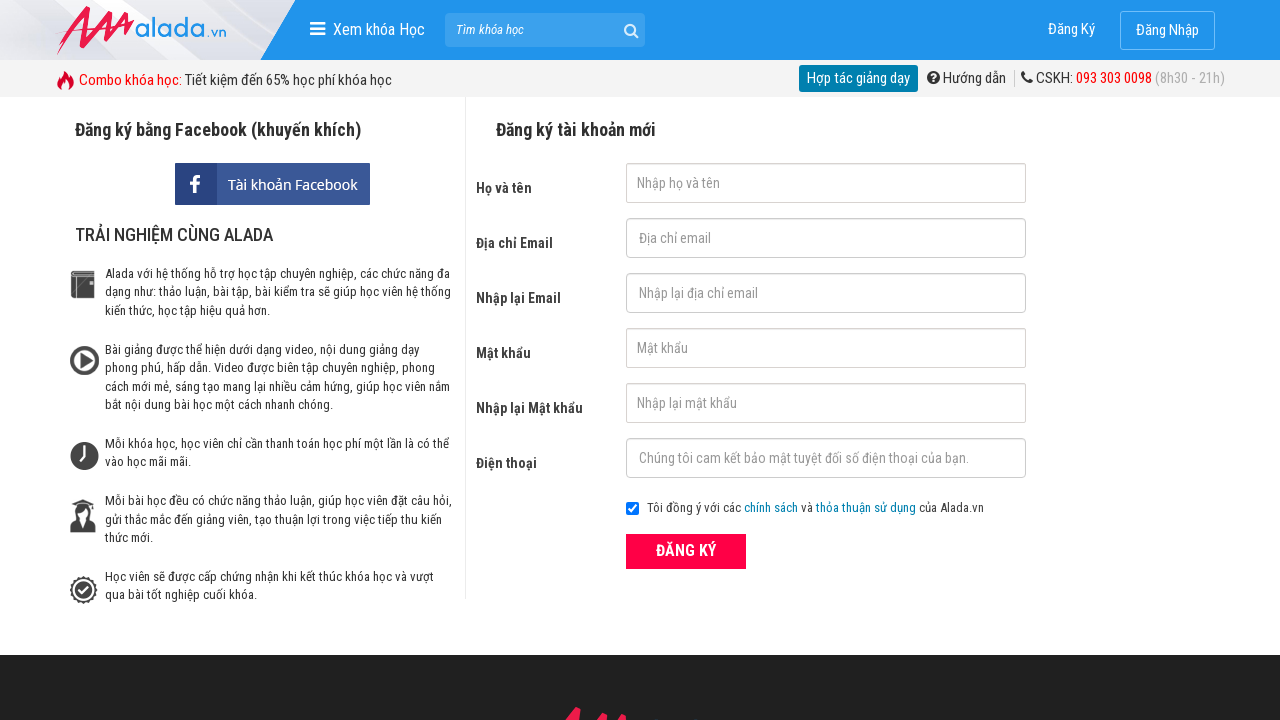

Cleared first name field on #txtFirstname
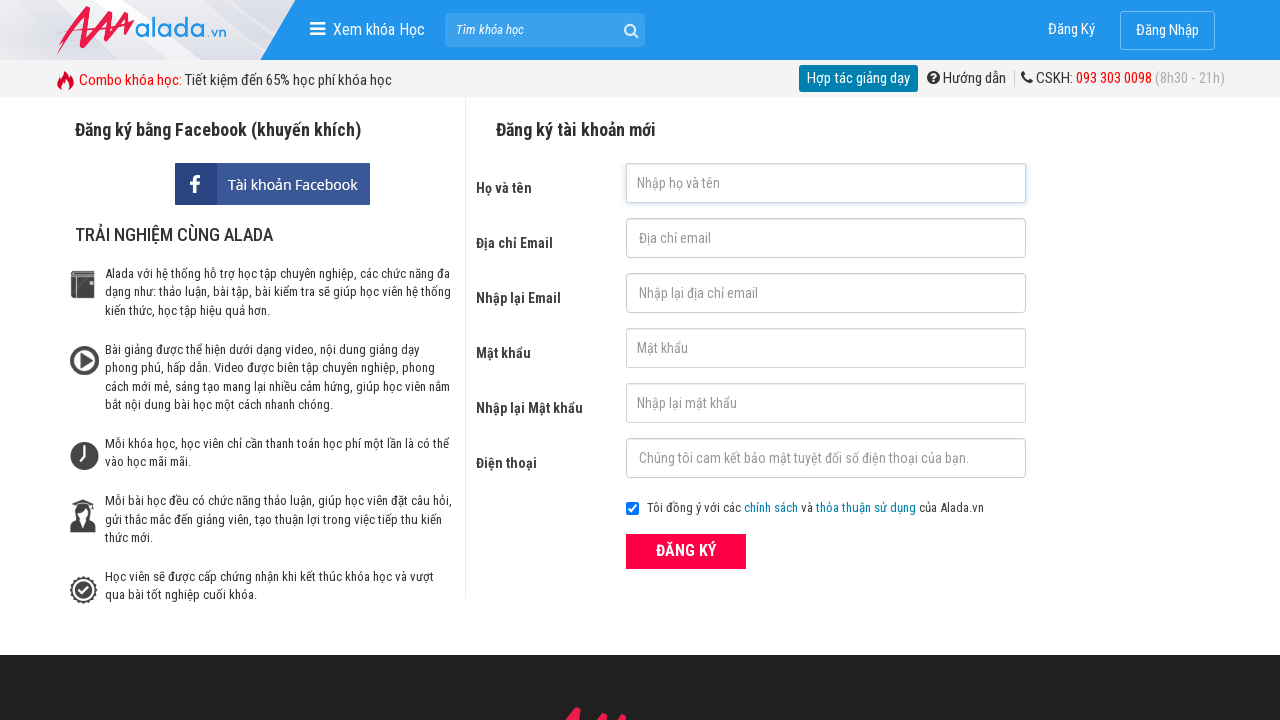

Cleared email field on #txtEmail
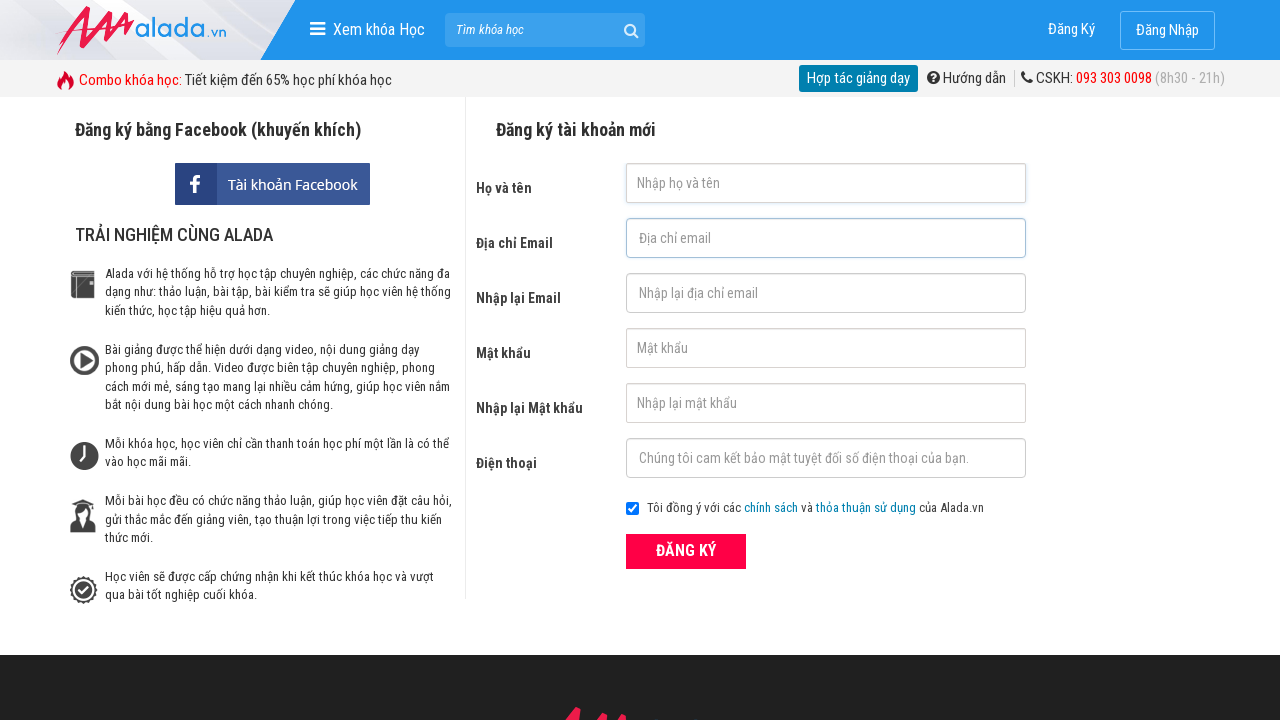

Cleared confirm email field on #txtCEmail
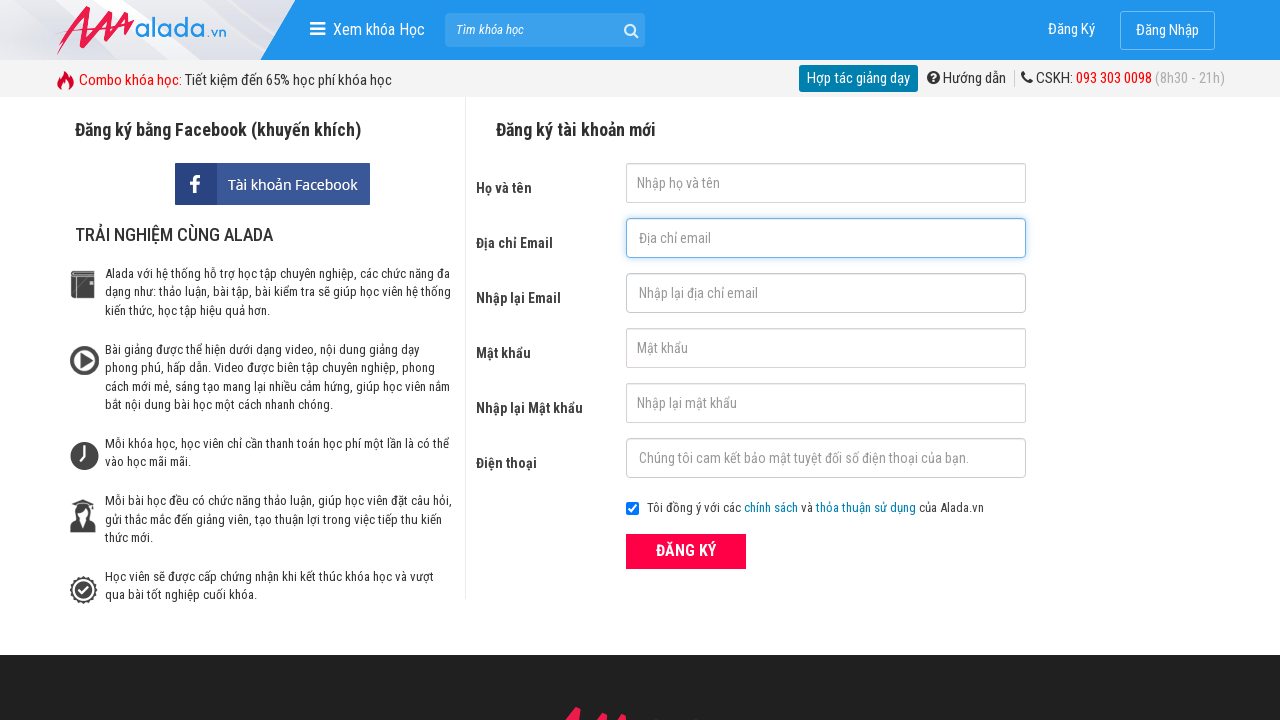

Cleared password field on #txtPassword
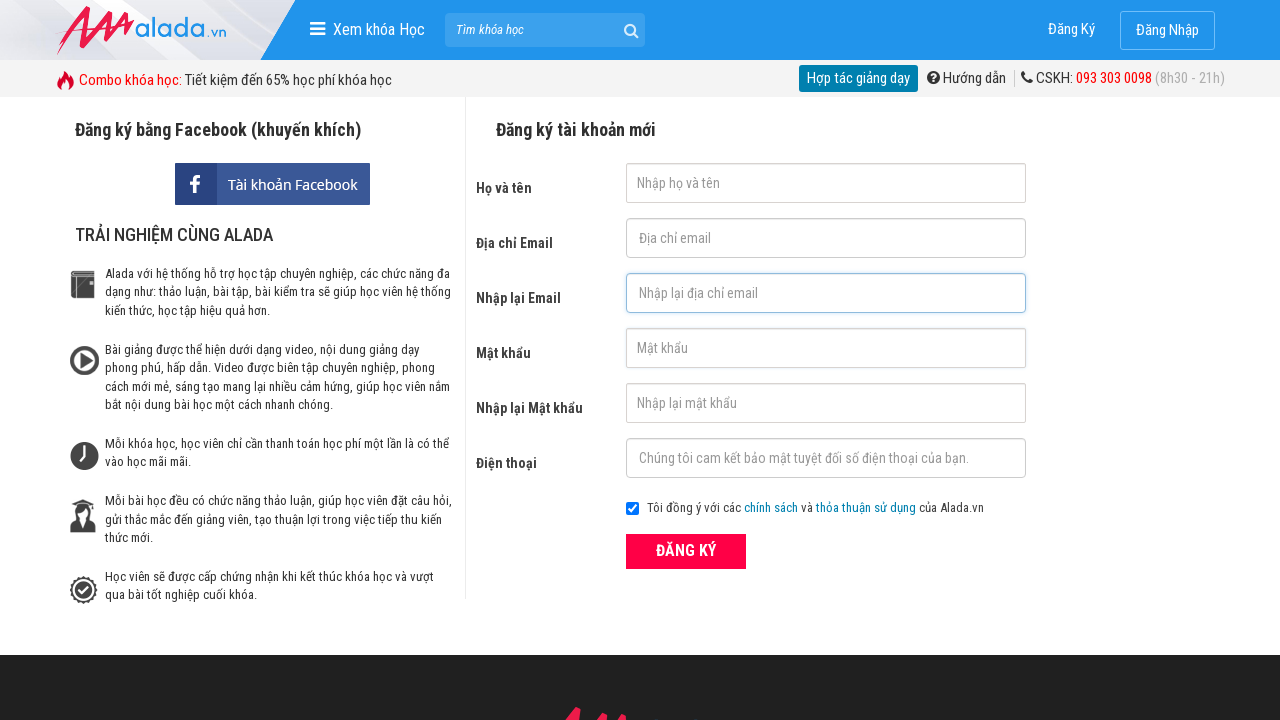

Cleared confirm password field on #txtCPassword
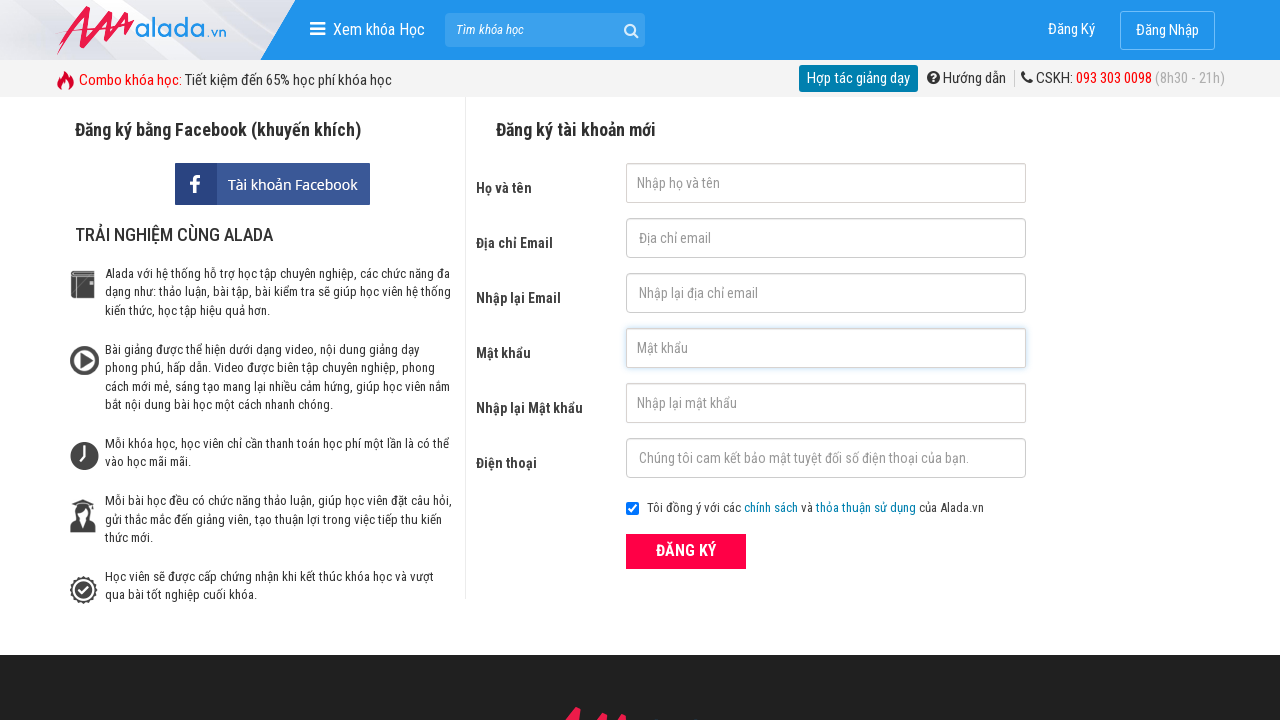

Cleared phone field on #txtPhone
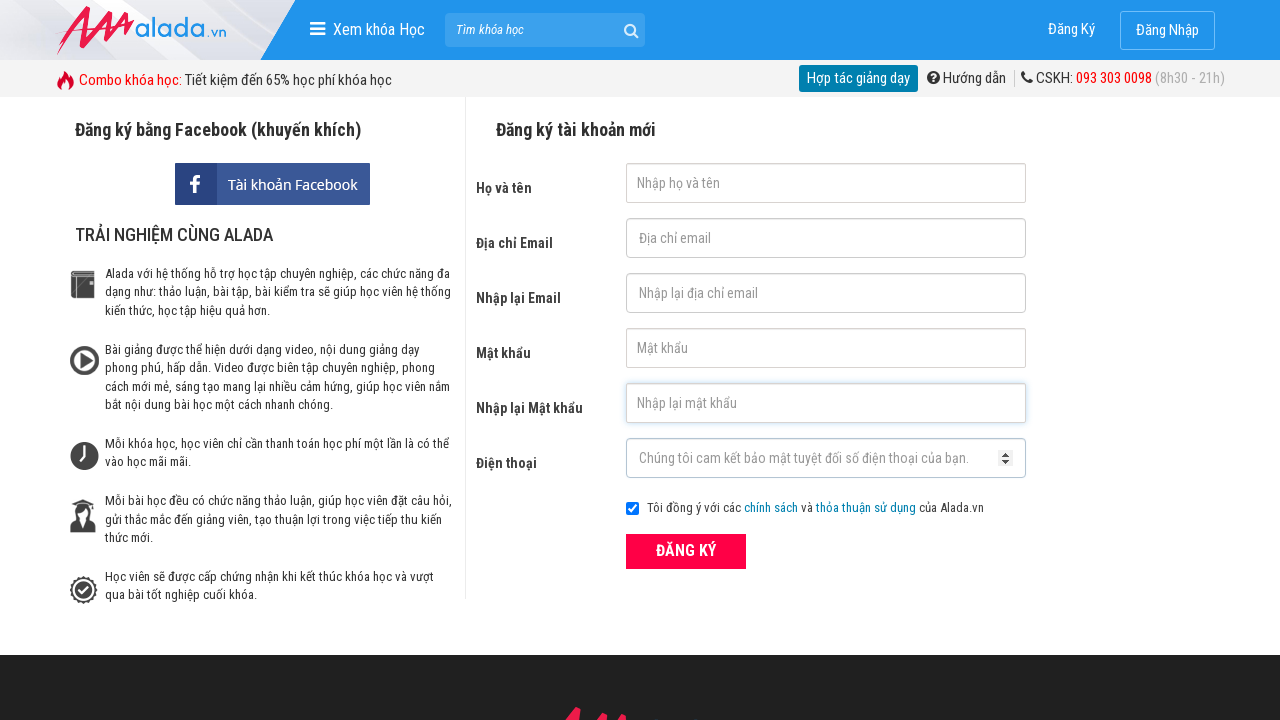

Clicked ĐĂNG KÝ (register) button with empty form fields at (686, 551) on xpath=//form[@id='frmLogin']//button[text()='ĐĂNG KÝ']
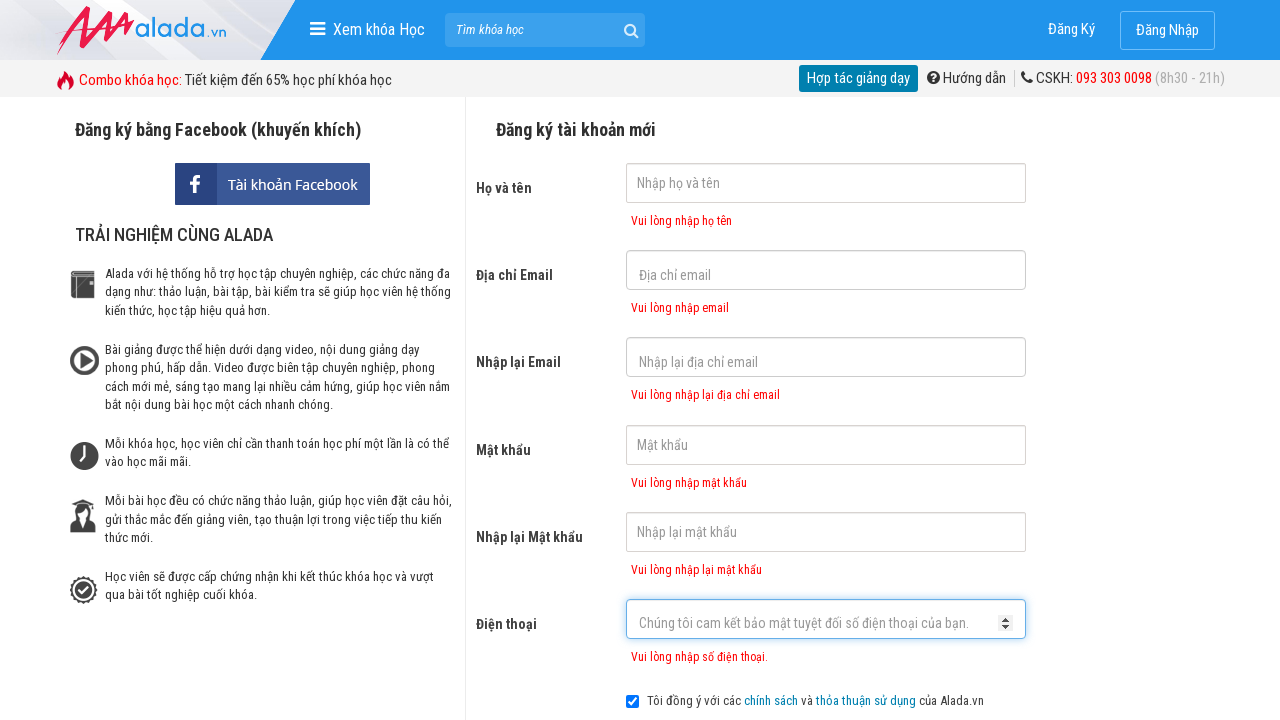

Verified first name error message is displayed
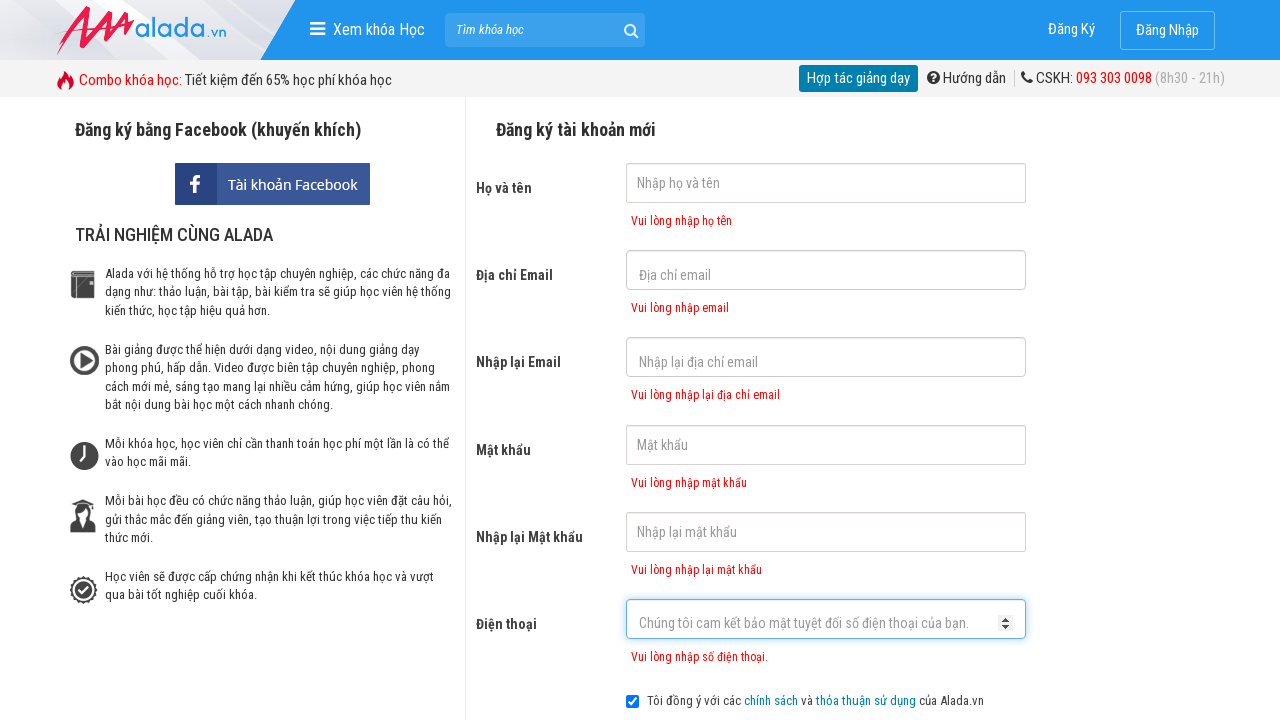

Verified email error message is displayed
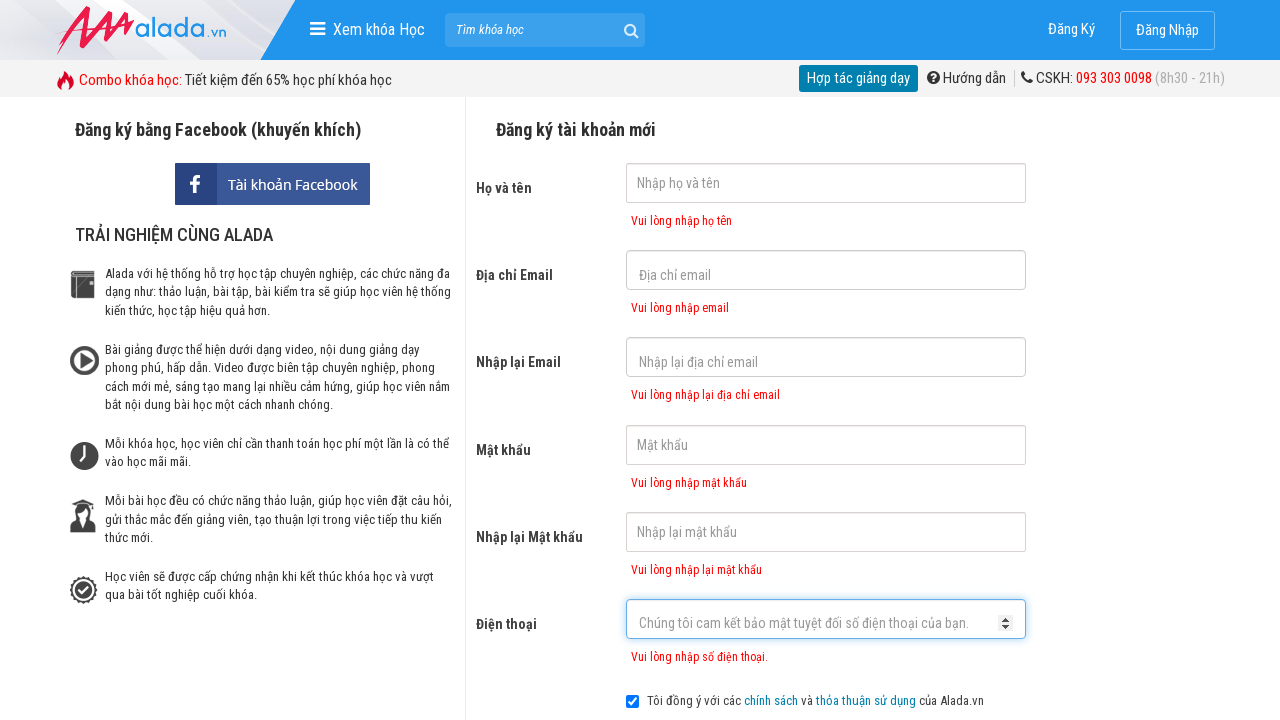

Verified confirm email error message is displayed
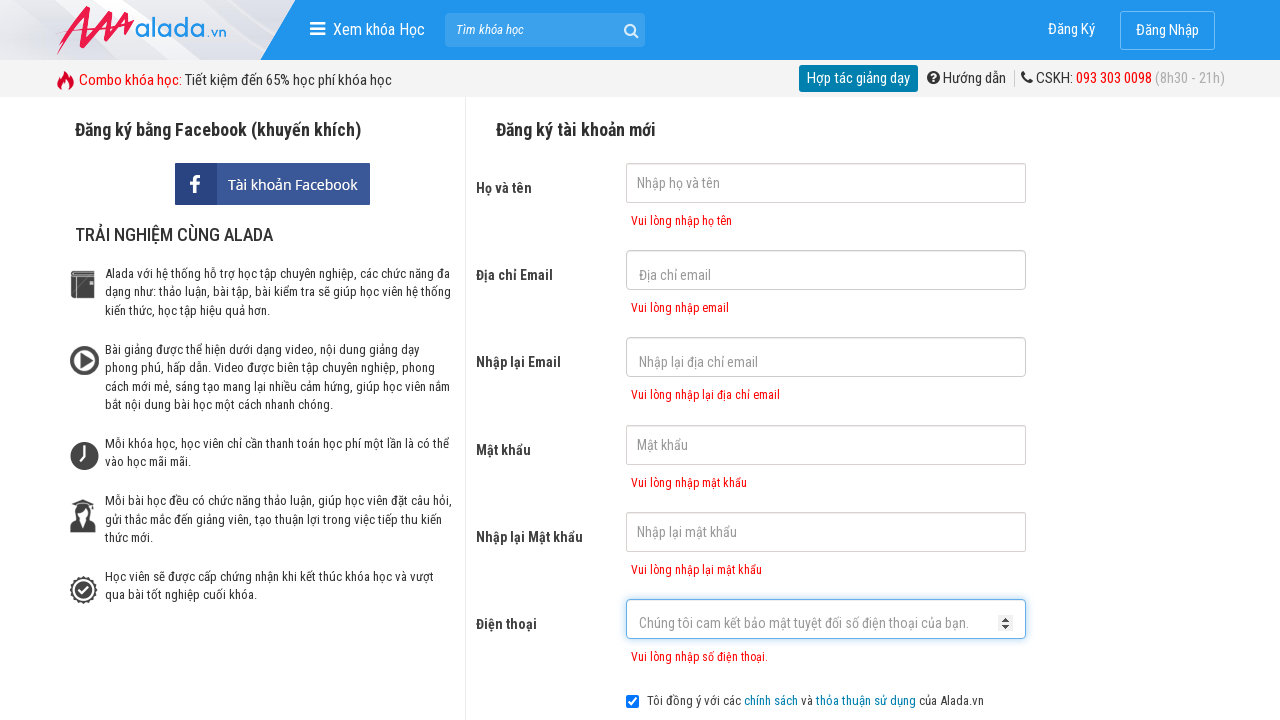

Verified password error message is displayed
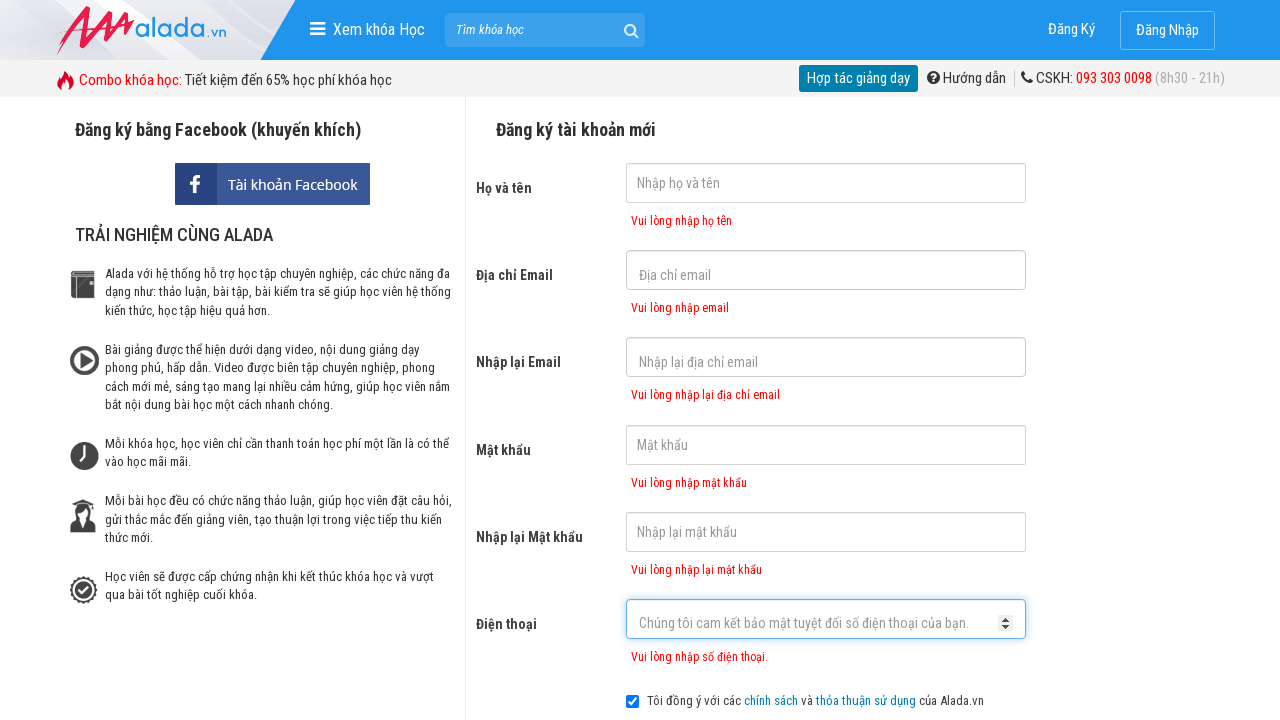

Verified confirm password error message is displayed
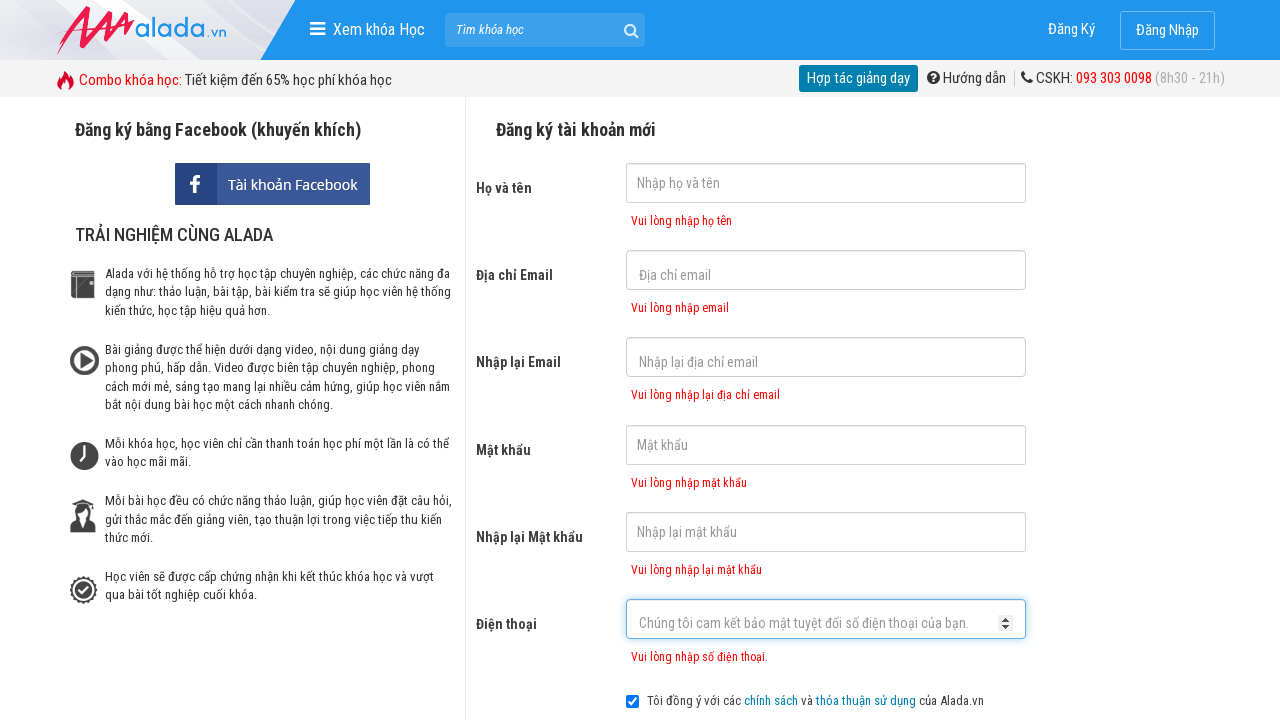

Verified phone error message is displayed
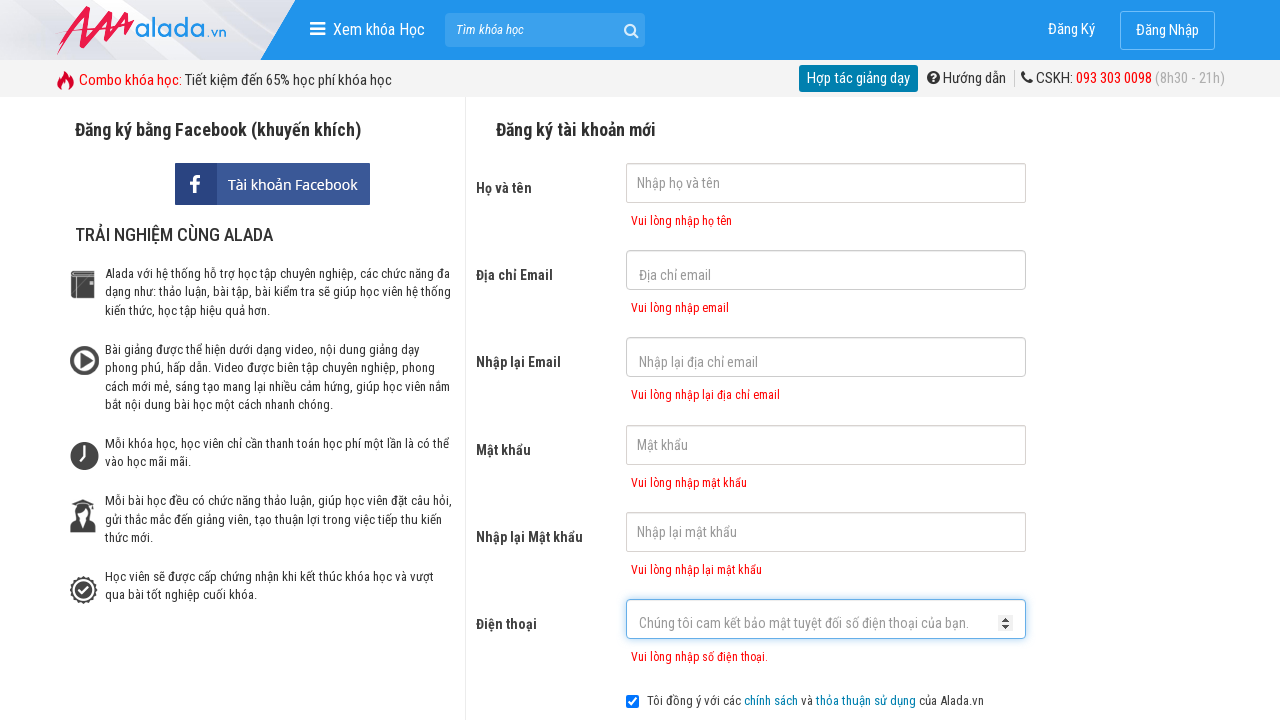

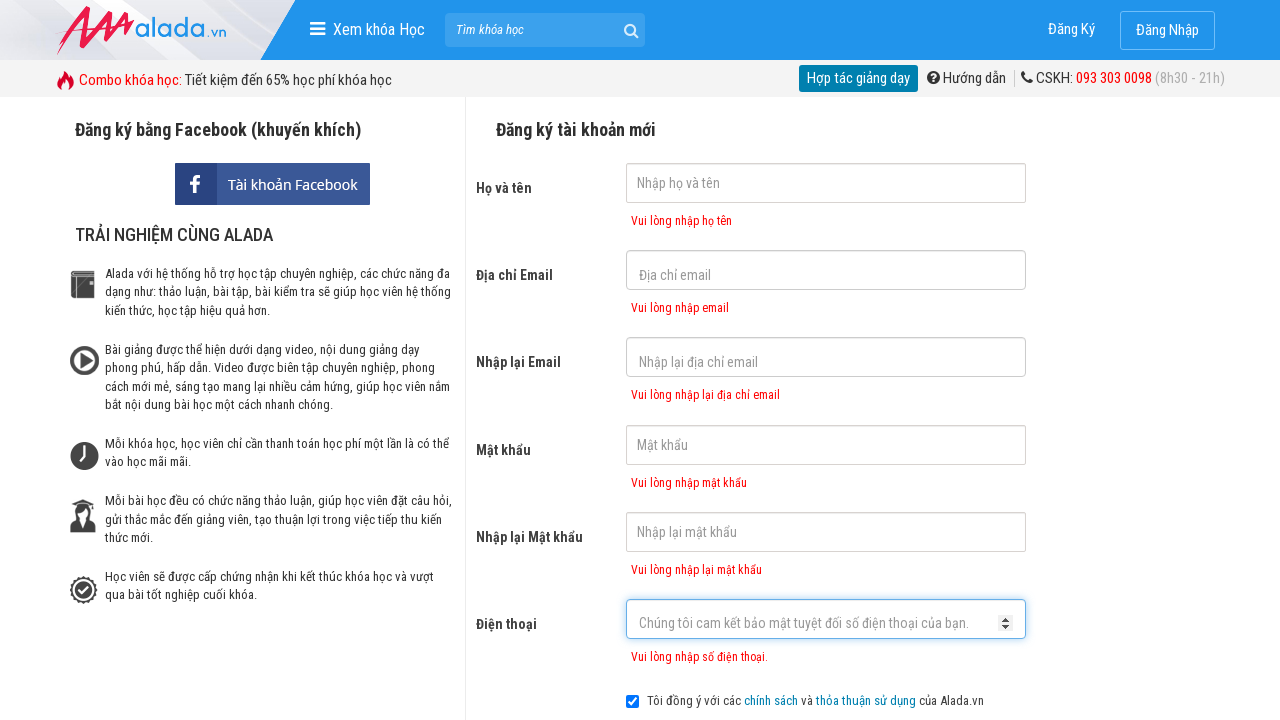